Tests drag and drop functionality by dragging a draggable element onto a droppable target within an iframe on the jQuery UI demo page

Starting URL: https://jqueryui.com/droppable/

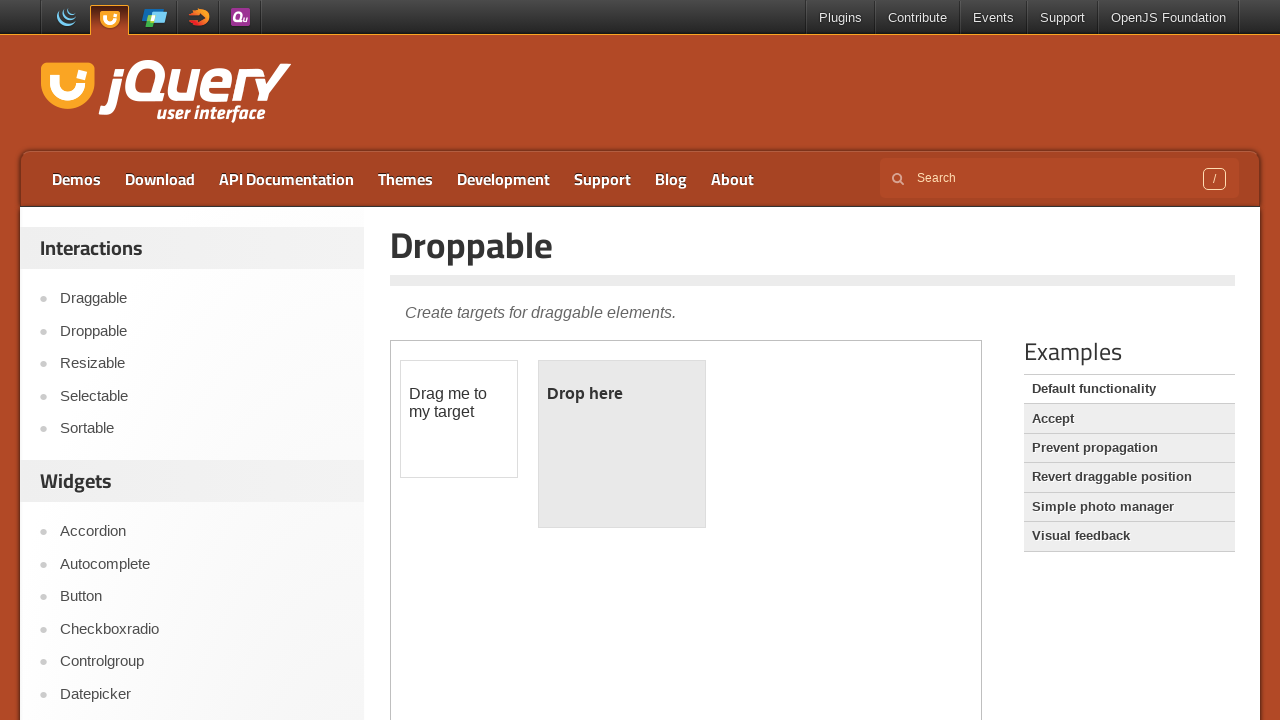

Navigated to jQuery UI droppable demo page
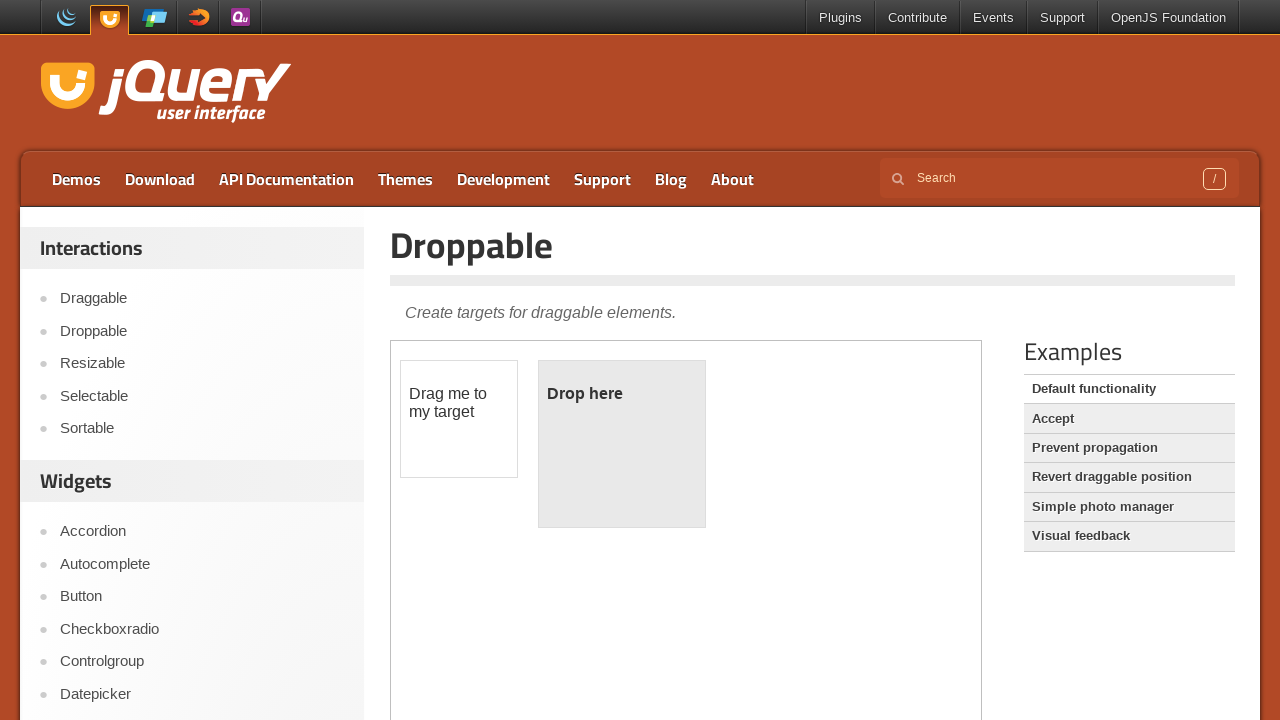

Selected iframe containing drag and drop demo
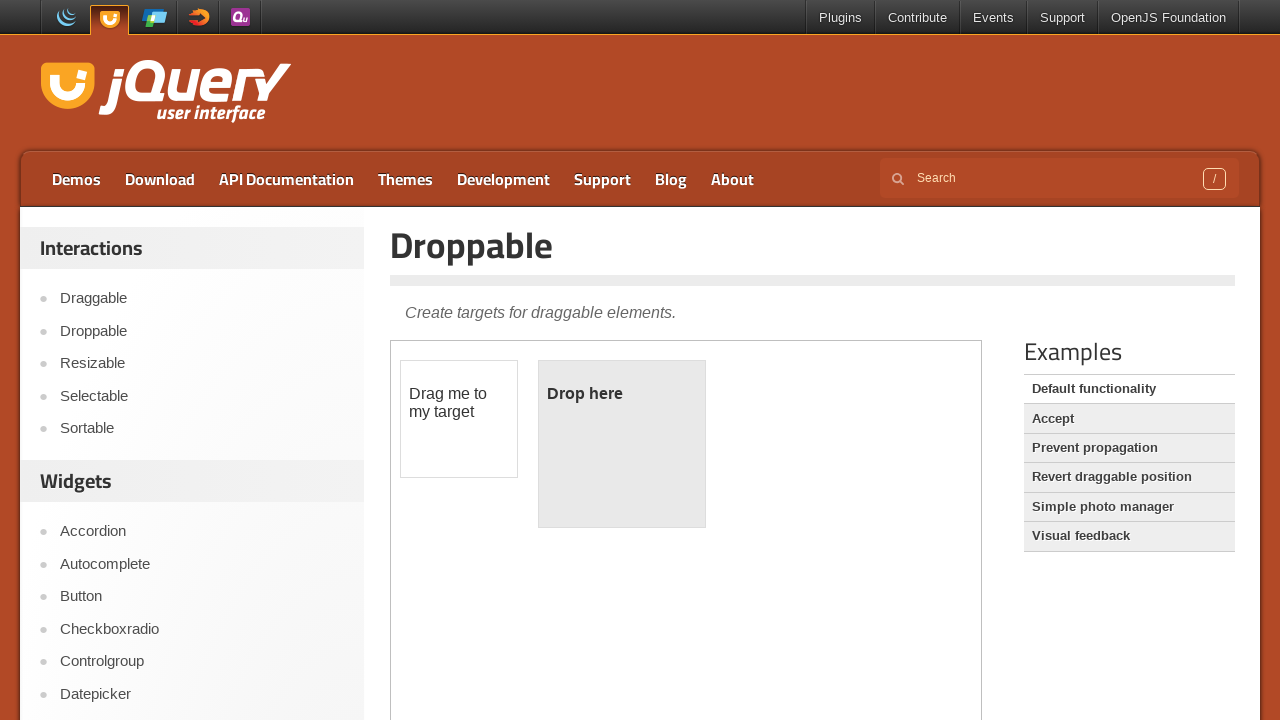

Located draggable source element
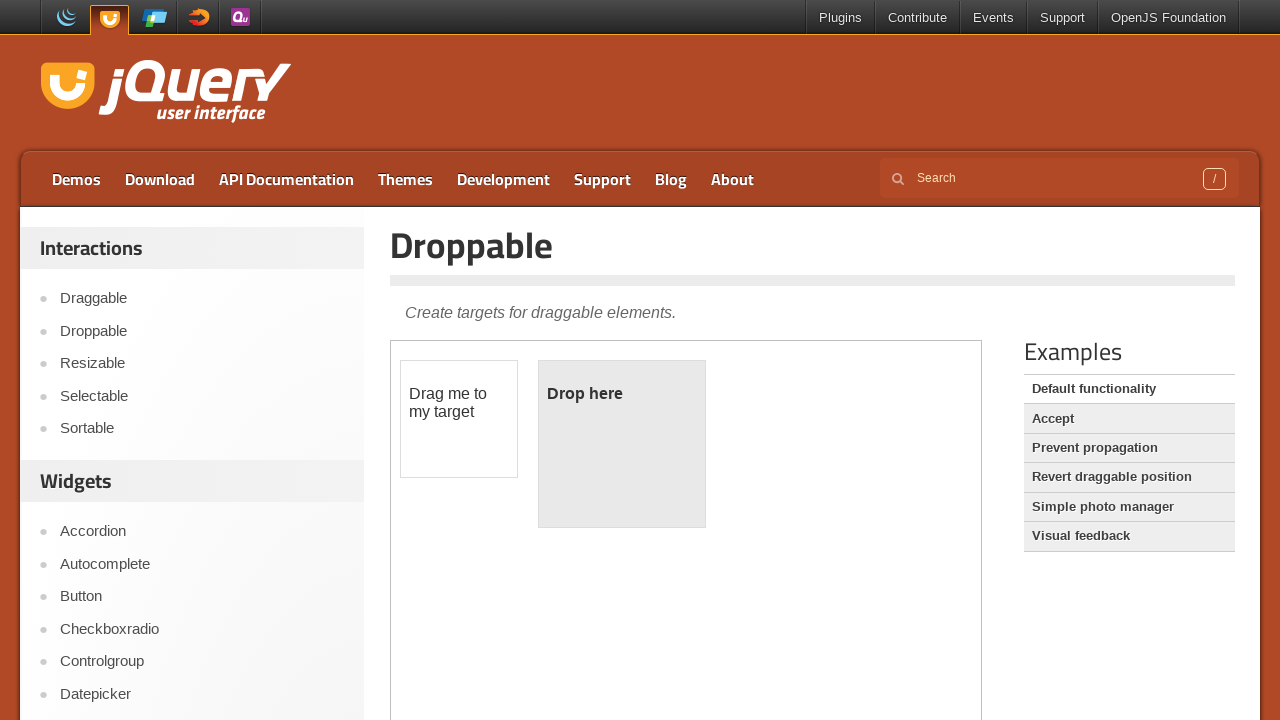

Located droppable target element
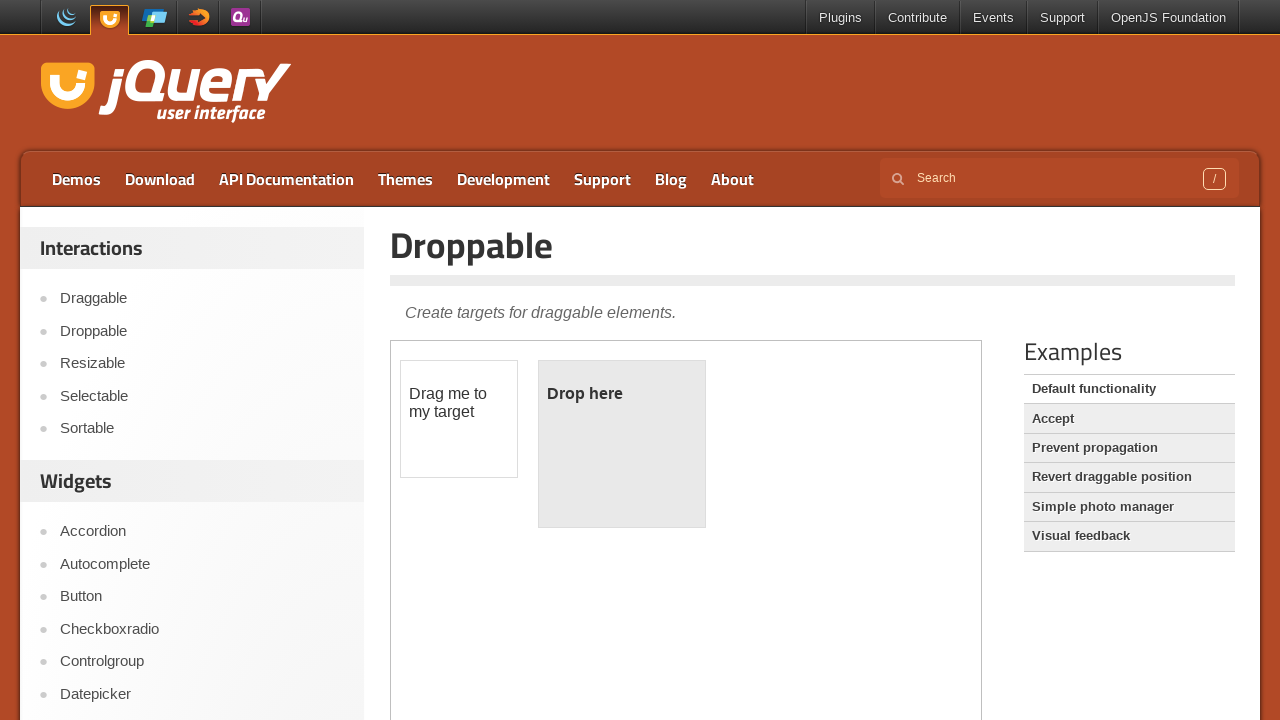

Dragged source element onto target element at (622, 444)
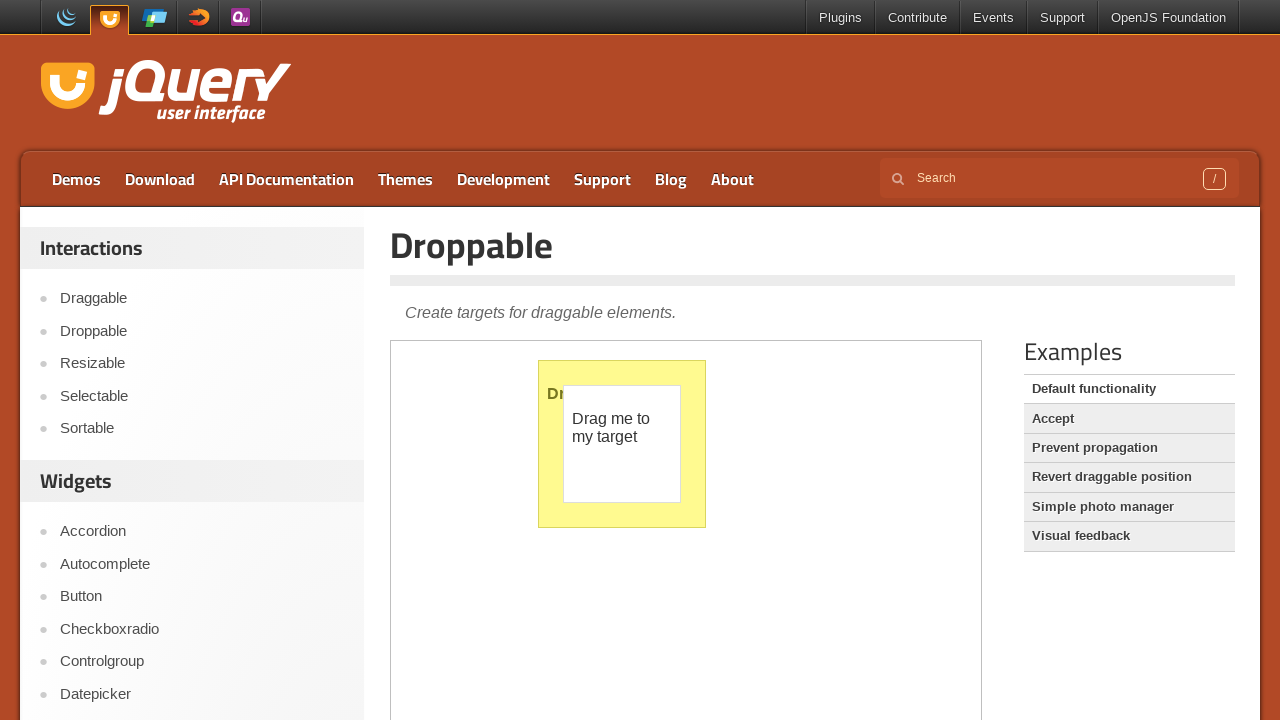

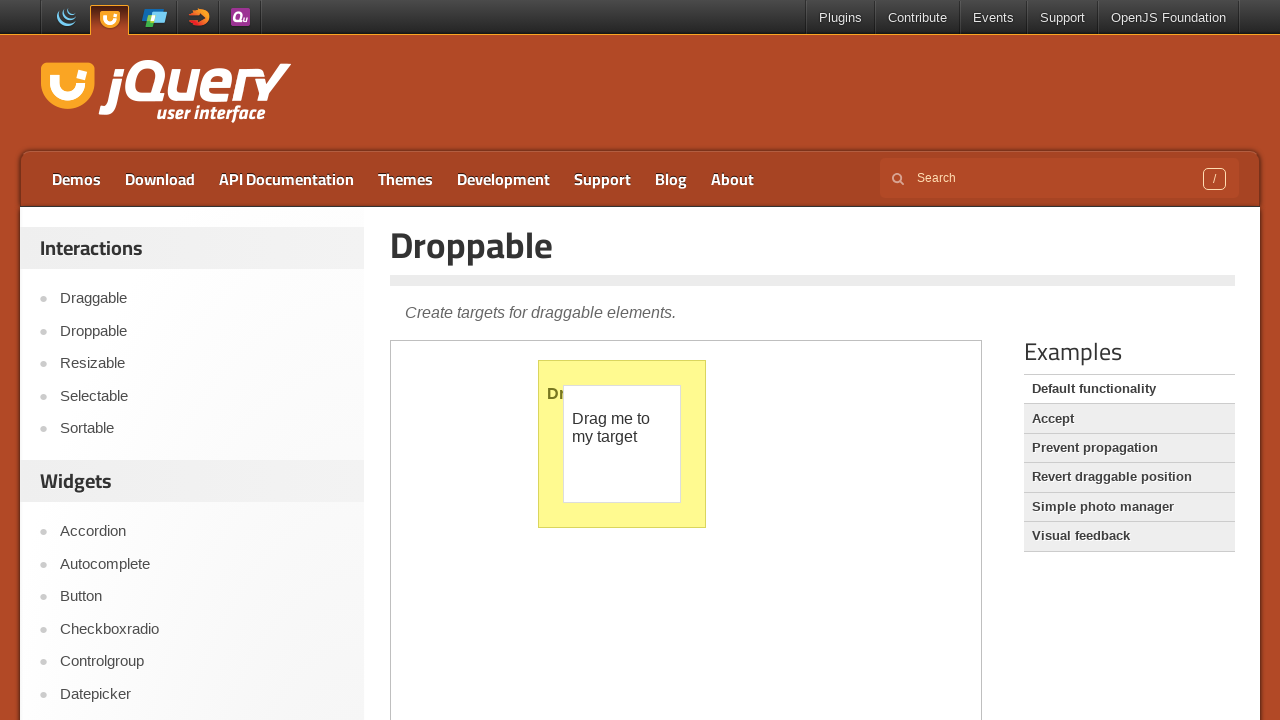